Tests dynamic properties page by waiting for elements that appear after a delay

Starting URL: https://demoqa.com/dynamic-properties

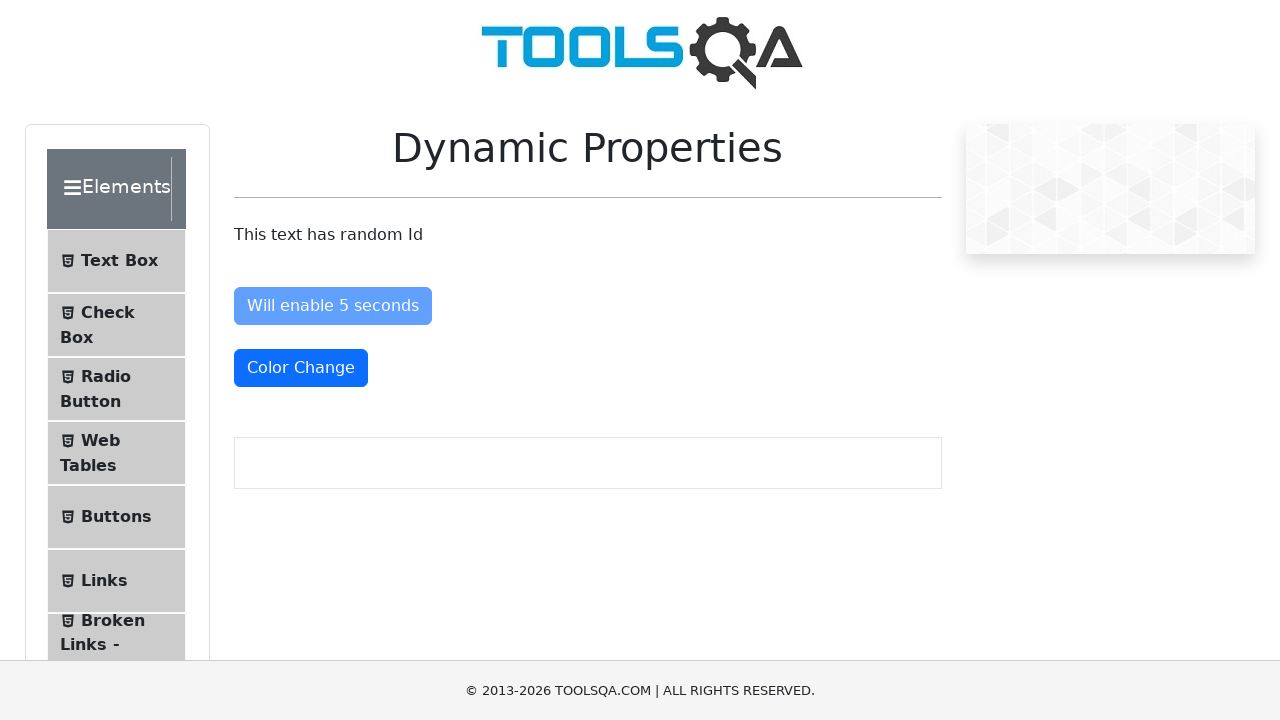

Set viewport size to 1920x1080
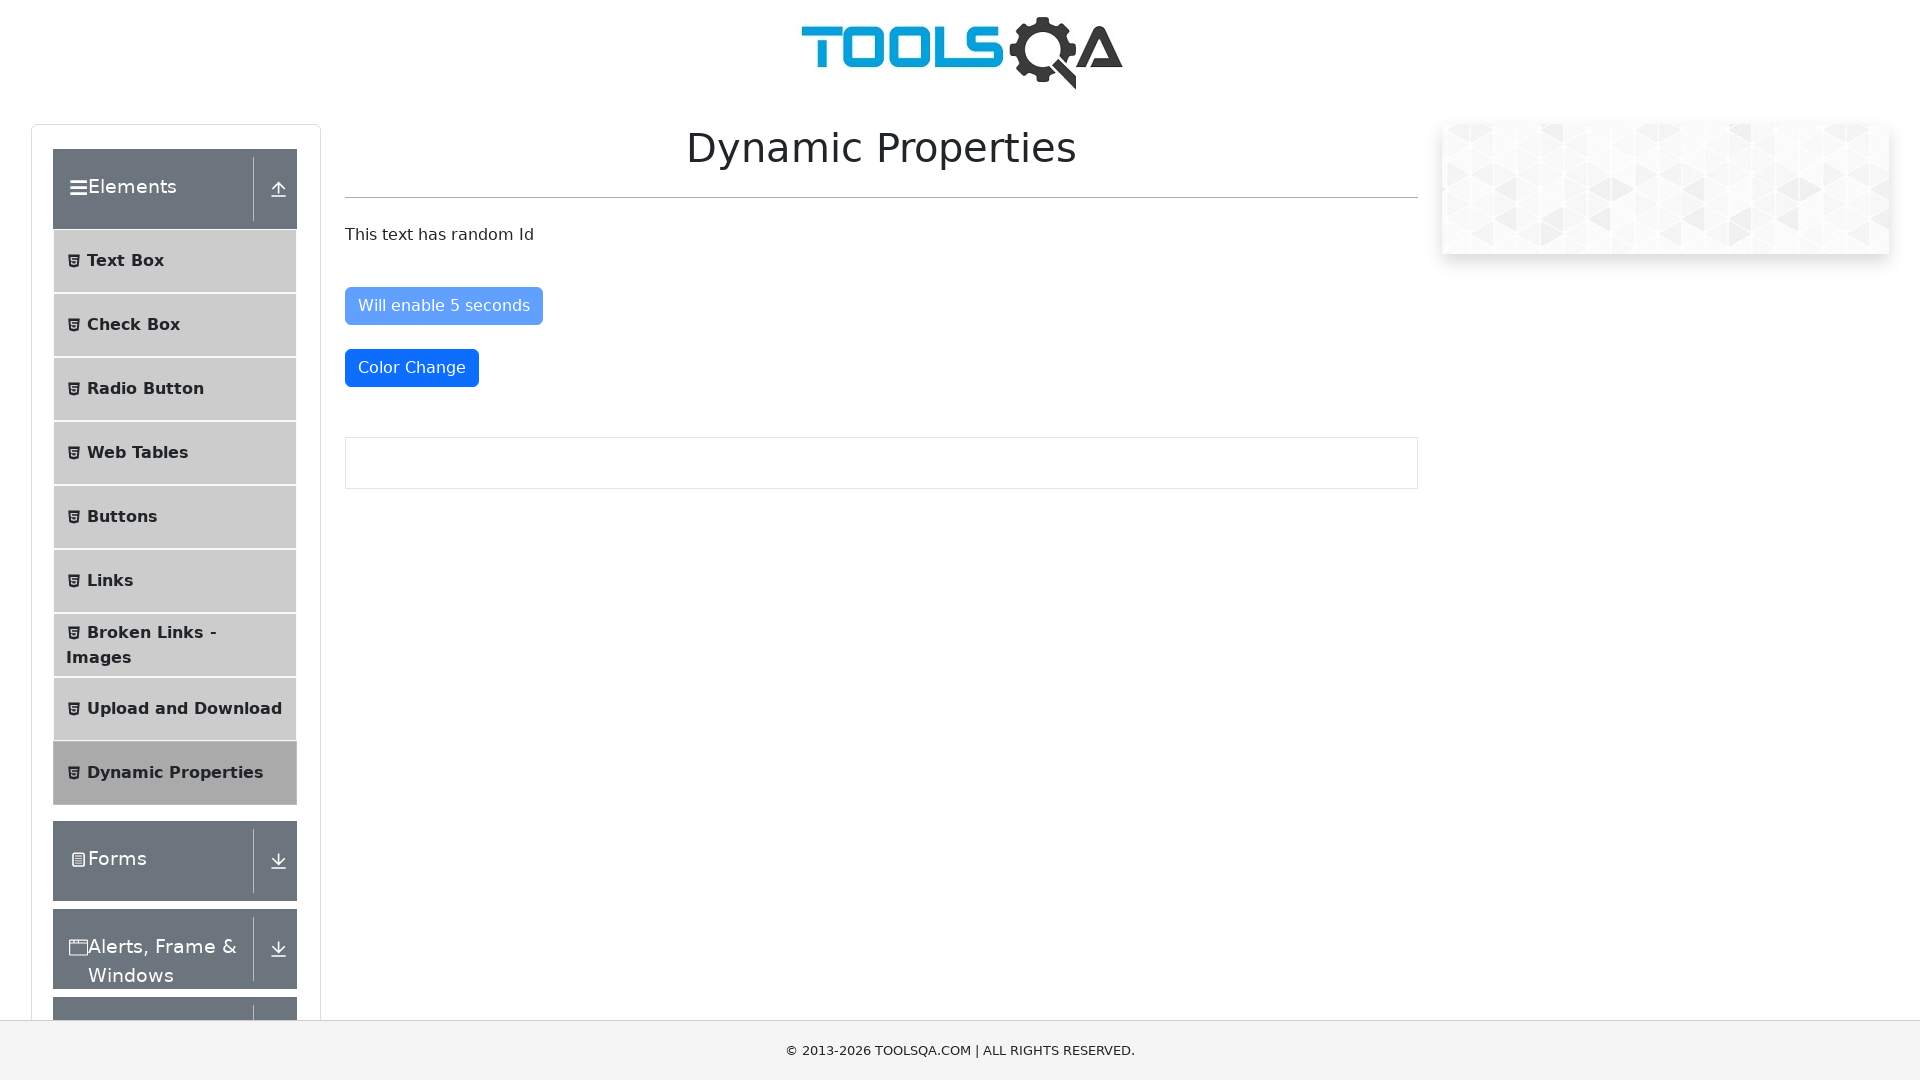

Waited for button with id 'visibleAfter' to become visible after 5 second delay
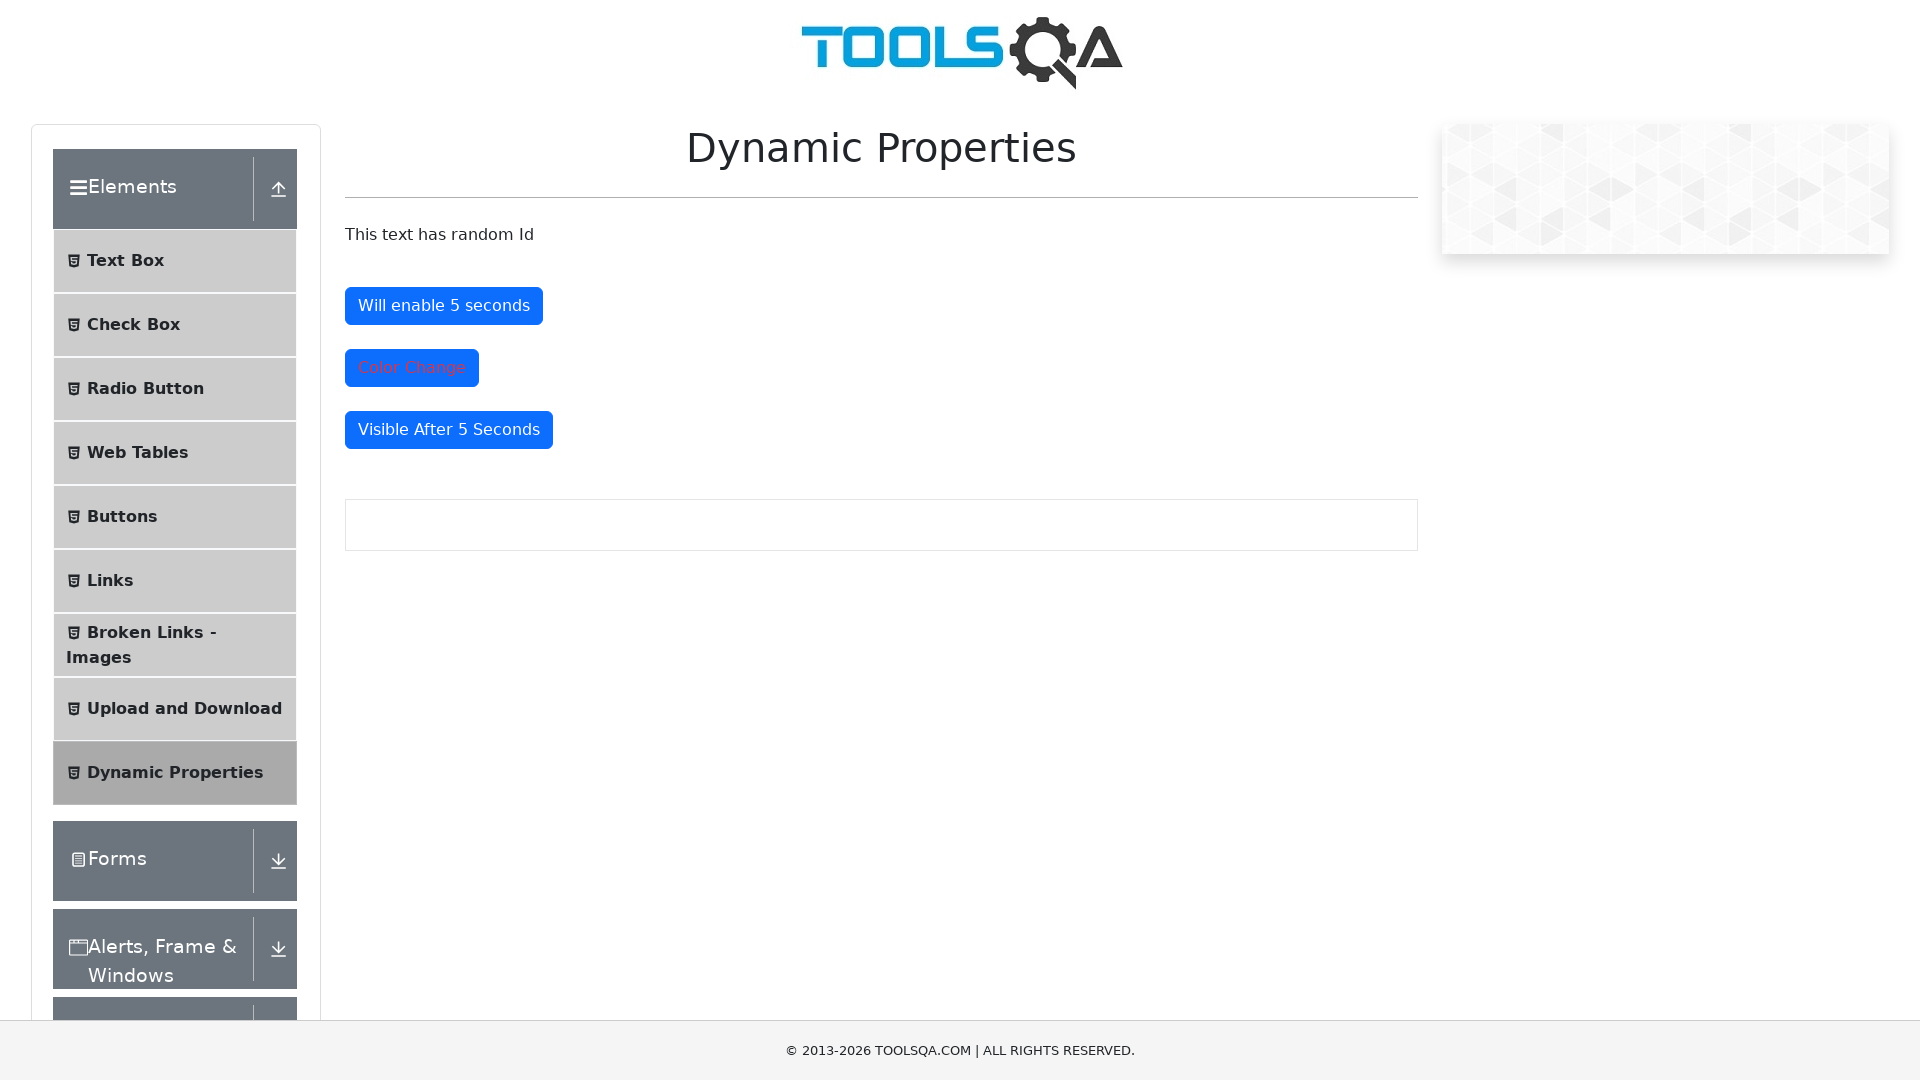

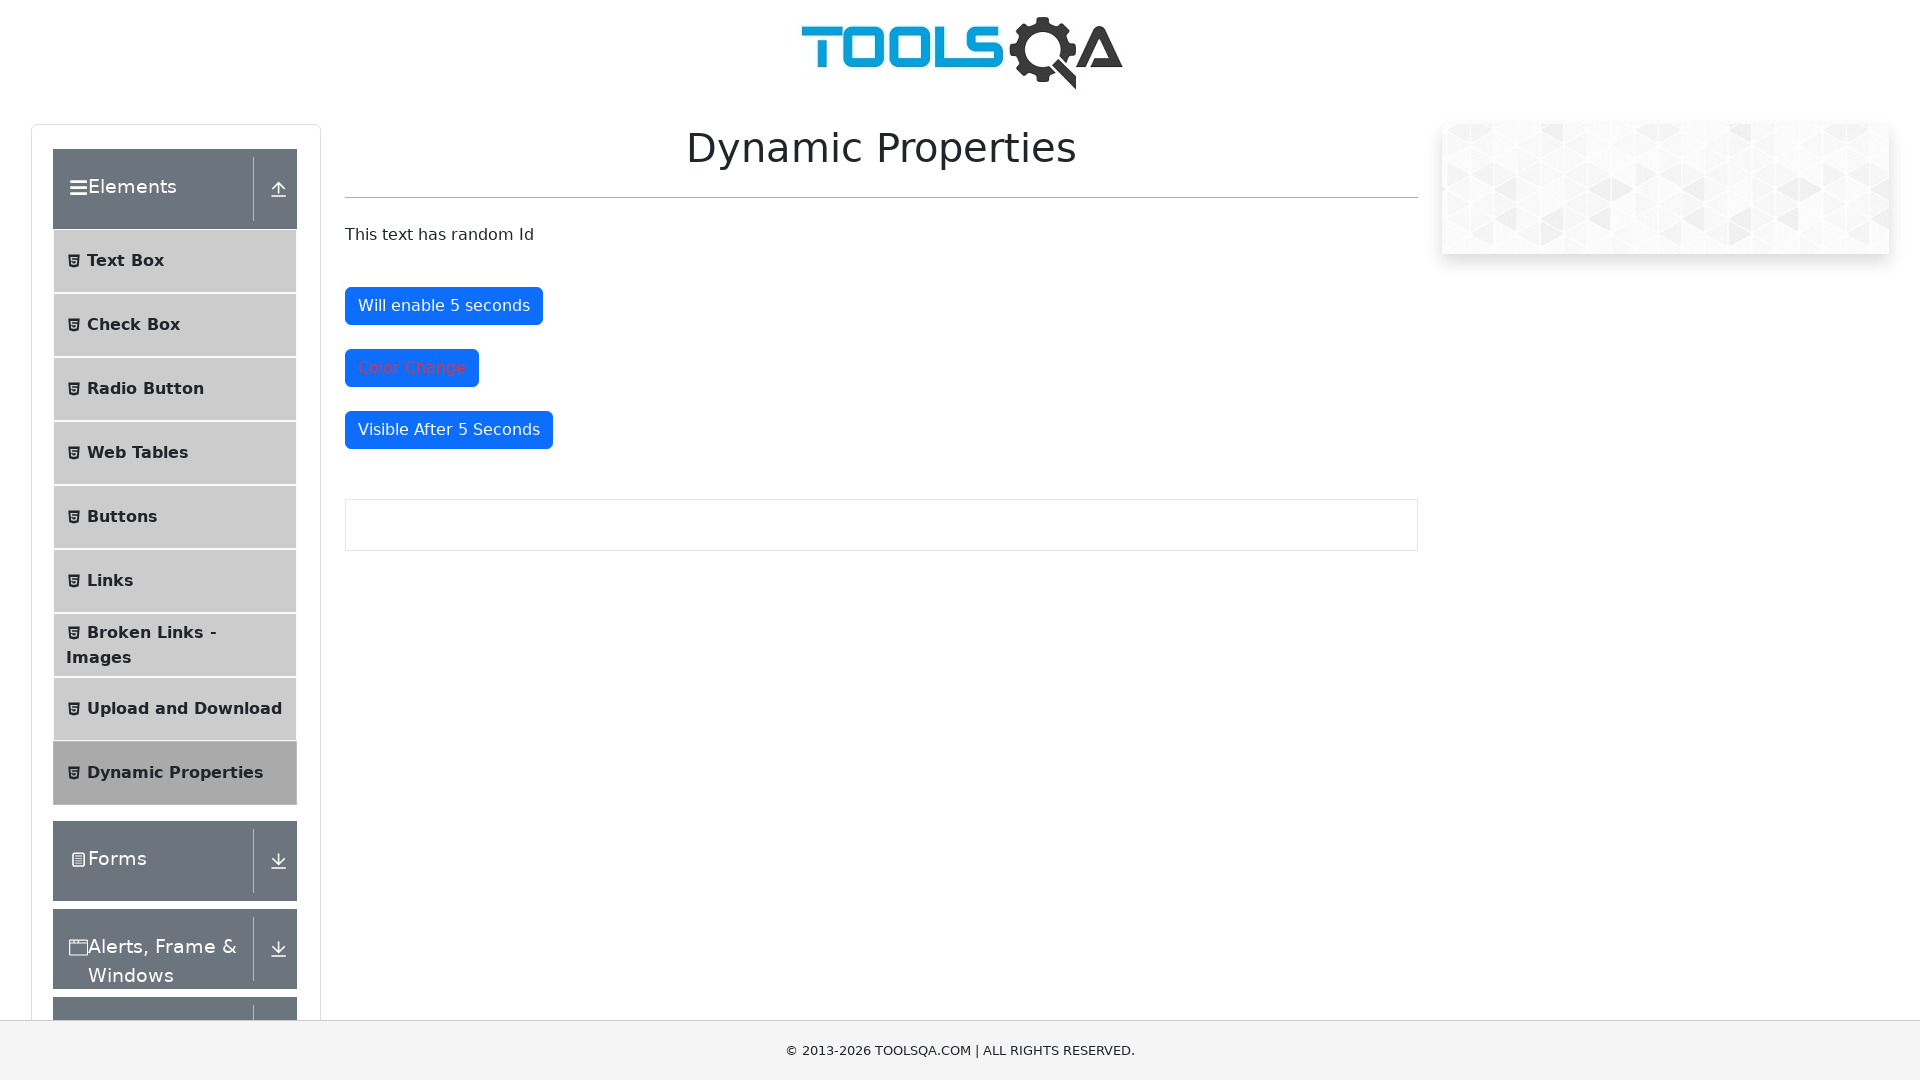